Navigates to a Tabelog (Japanese restaurant review site) search results page for yakiniku restaurants in Osaka, clicks on the first restaurant listing to open its detail page in a new tab, and waits for the restaurant information to load.

Starting URL: https://tabelog.com/osaka/C27100/rstLst/yakiniku/?vs=1&sa=%E5%A4%A7%E9%98%AA%E5%B8%82&sk=%25E7%2584%25BC%25E8%2582%2589&lid=top_navi1&svd=20240912&svt=1900&svps=2&hfc=1&cat_sk=%E7%84%BC%E8%82%89

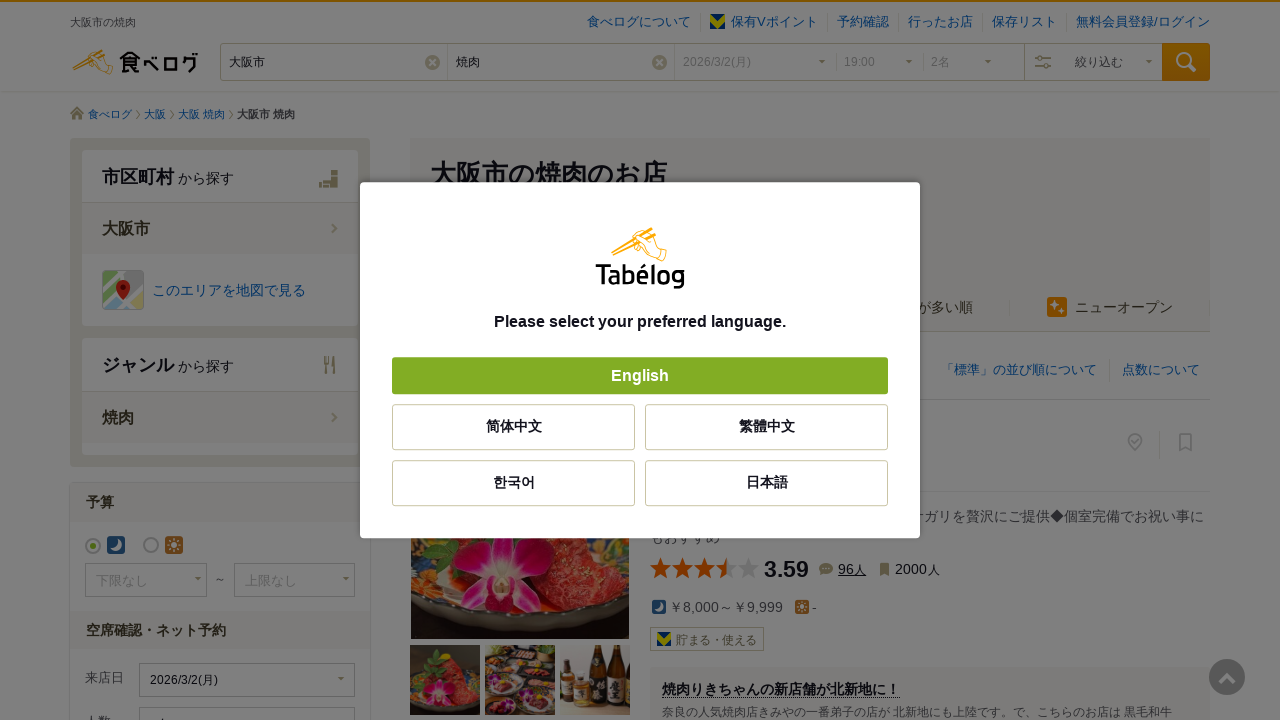

Search results page loaded (domcontentloaded)
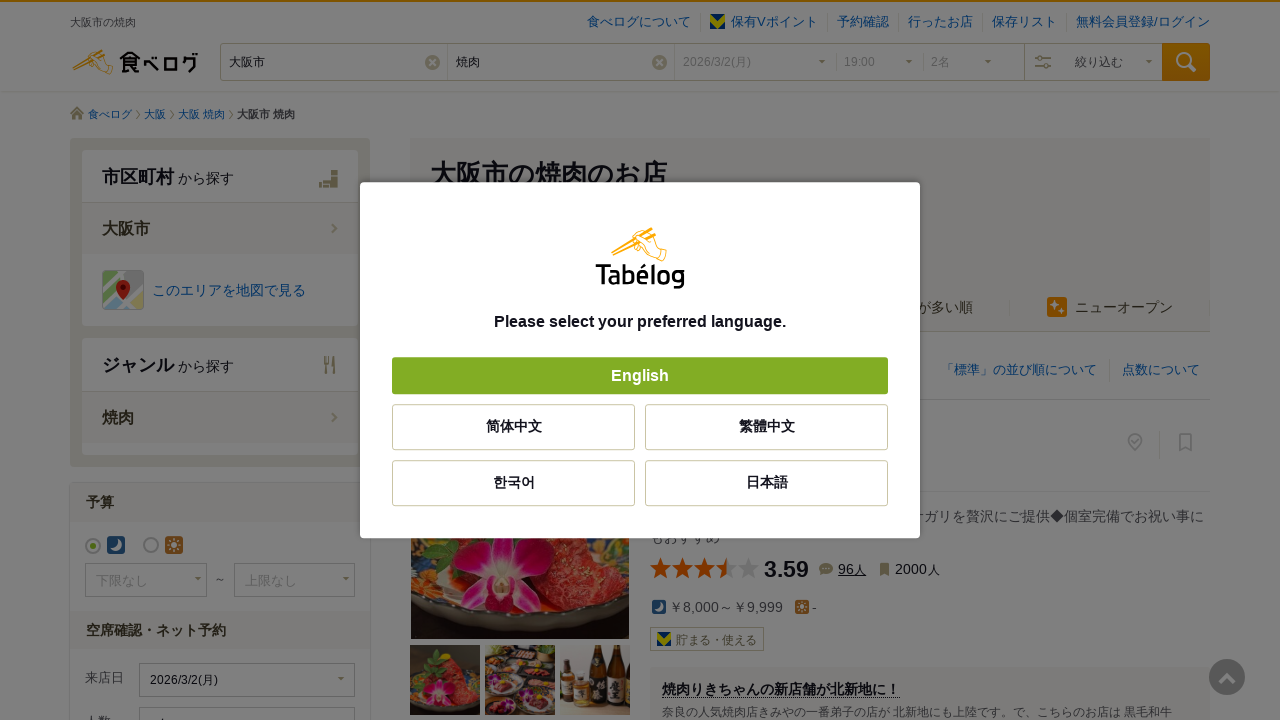

First restaurant listing appeared on search results page
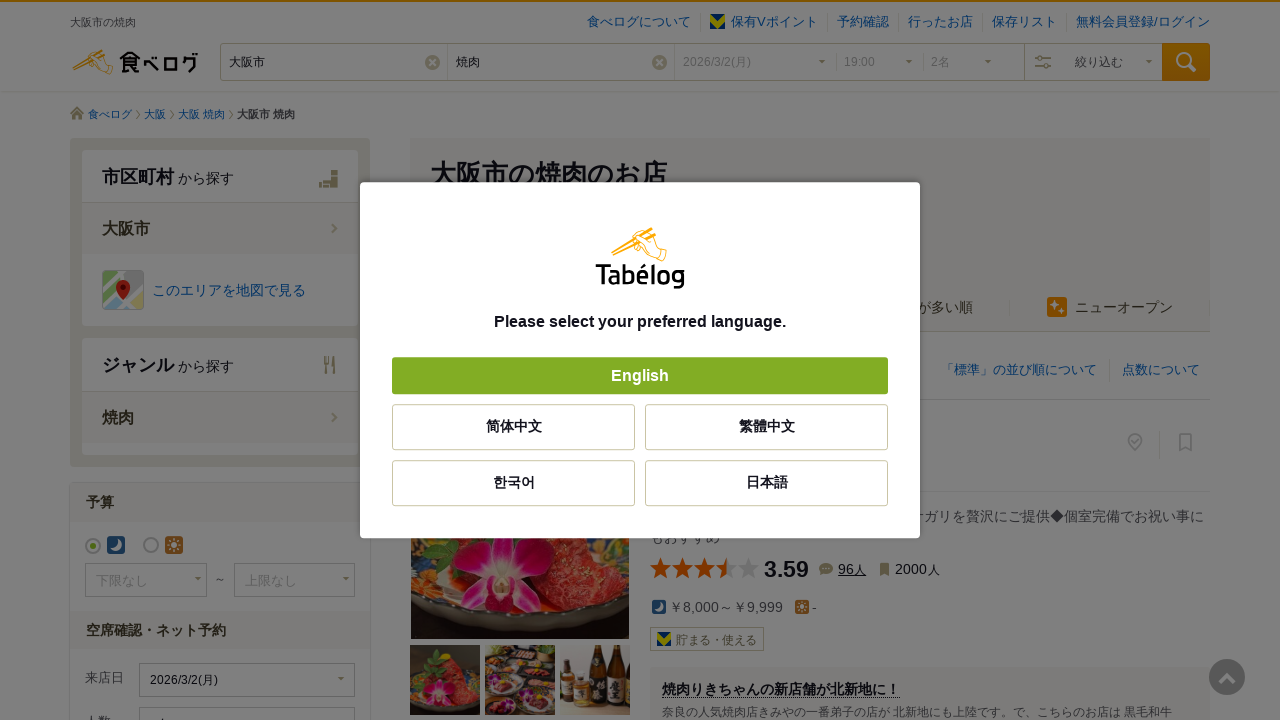

Retrieved restaurant detail page URL from first listing
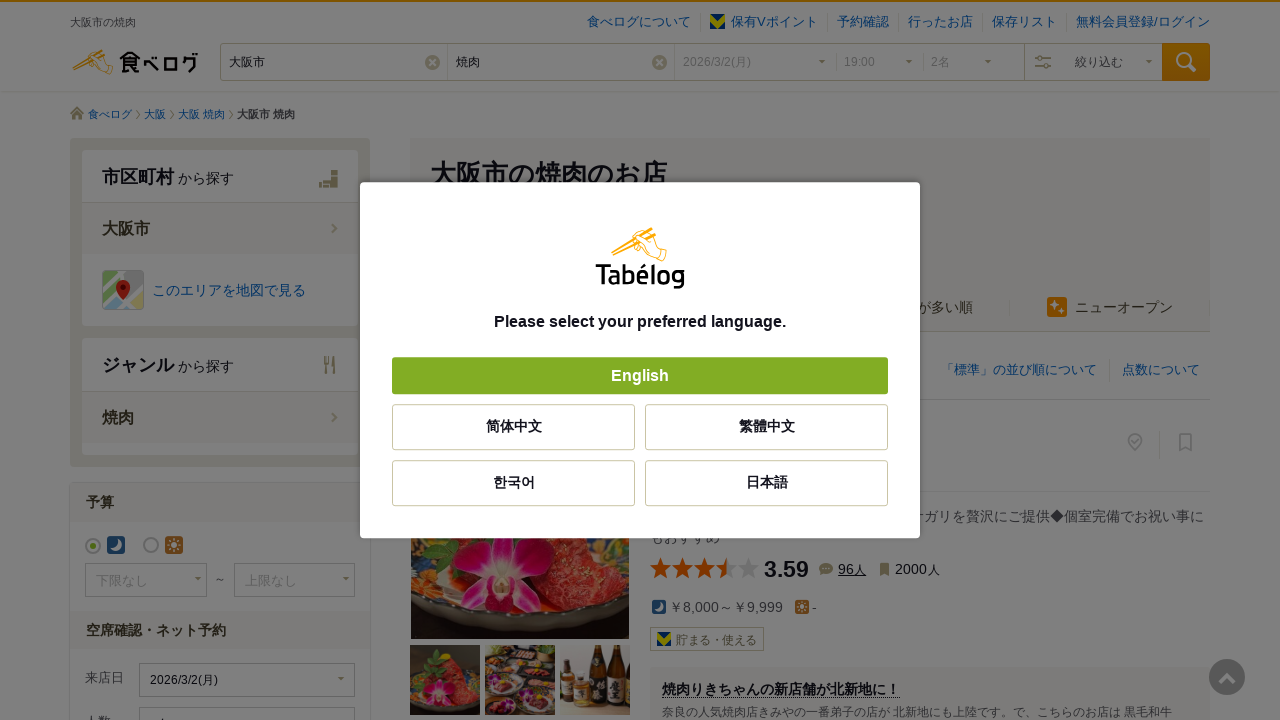

Opened new page/tab for restaurant detail
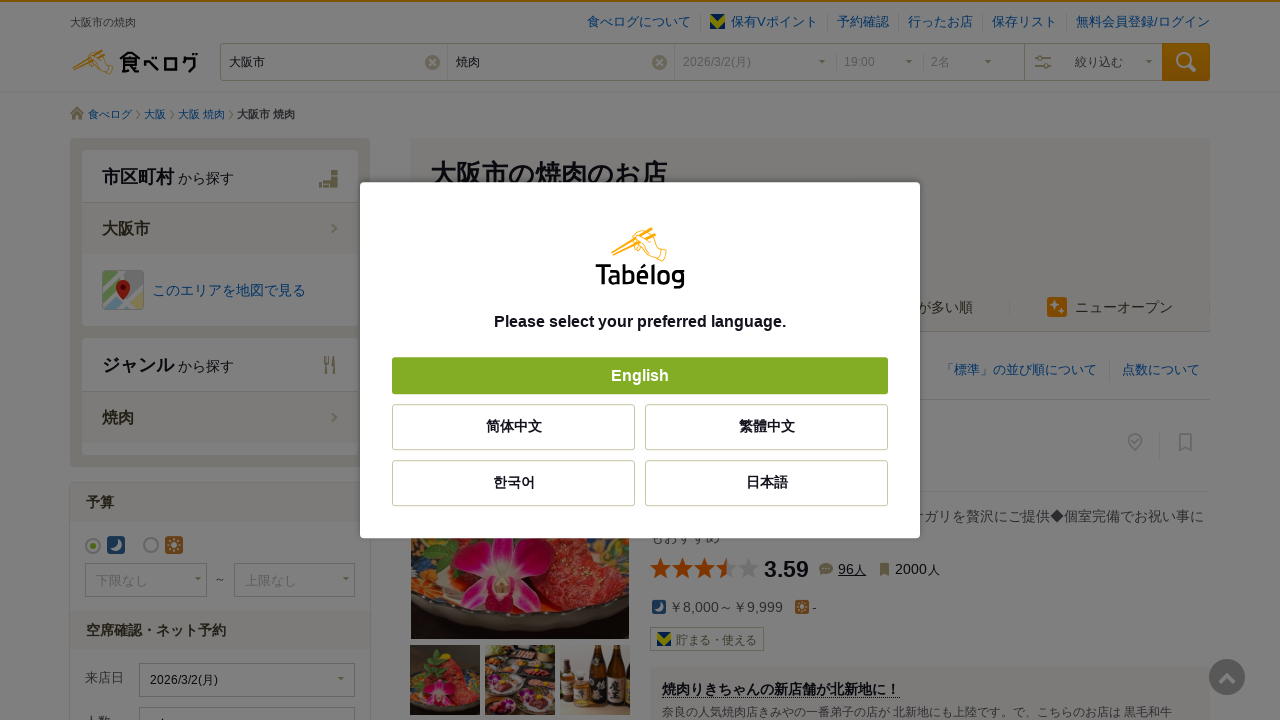

Navigated to restaurant detail page
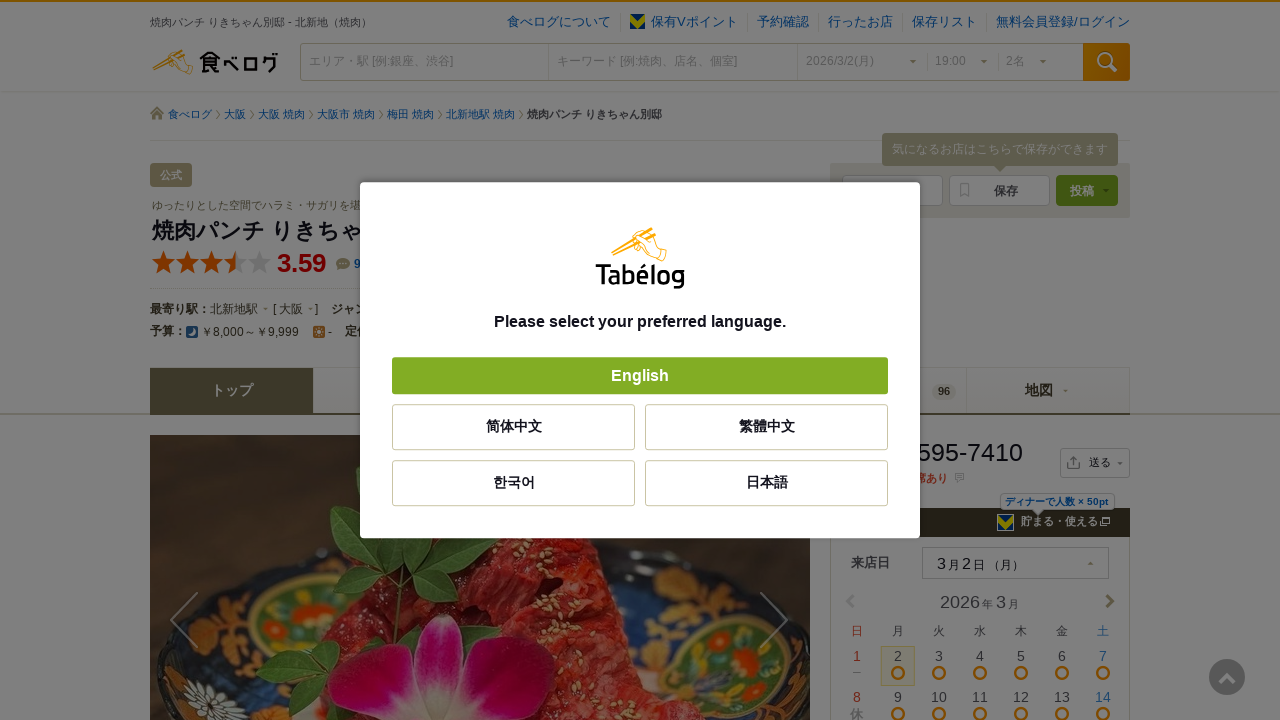

Restaurant detail page loaded (domcontentloaded)
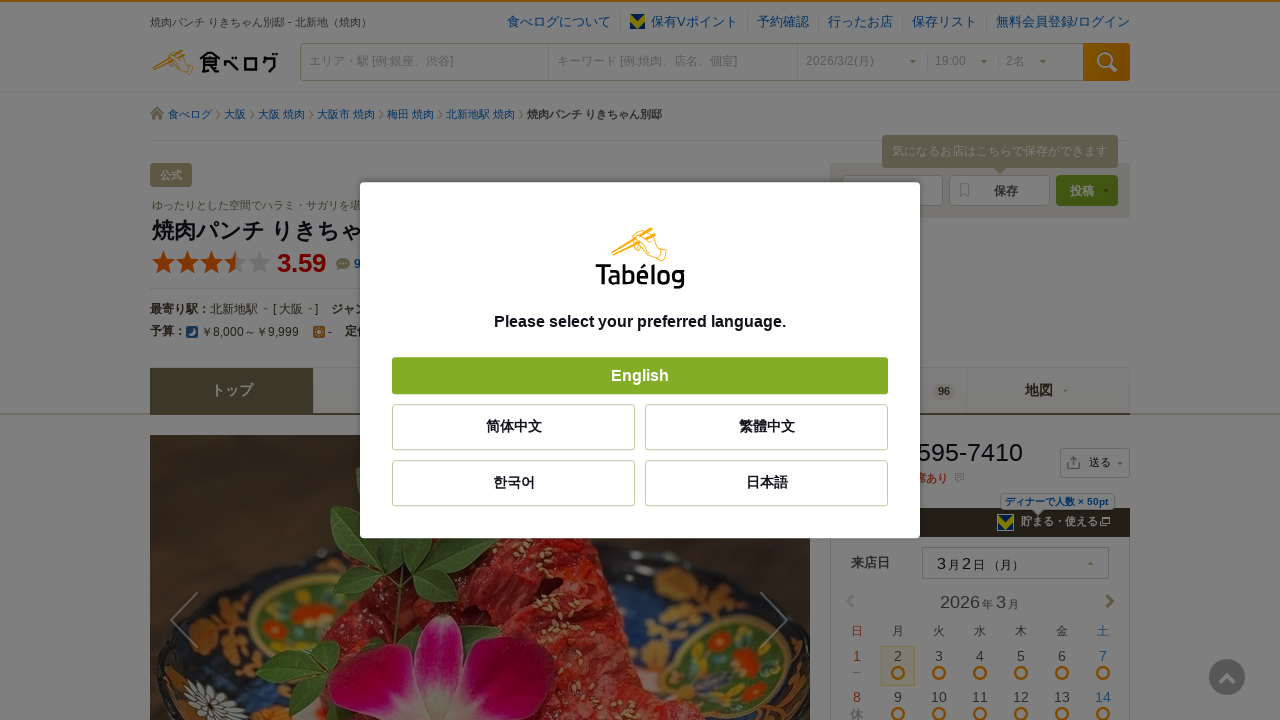

Restaurant data section loaded
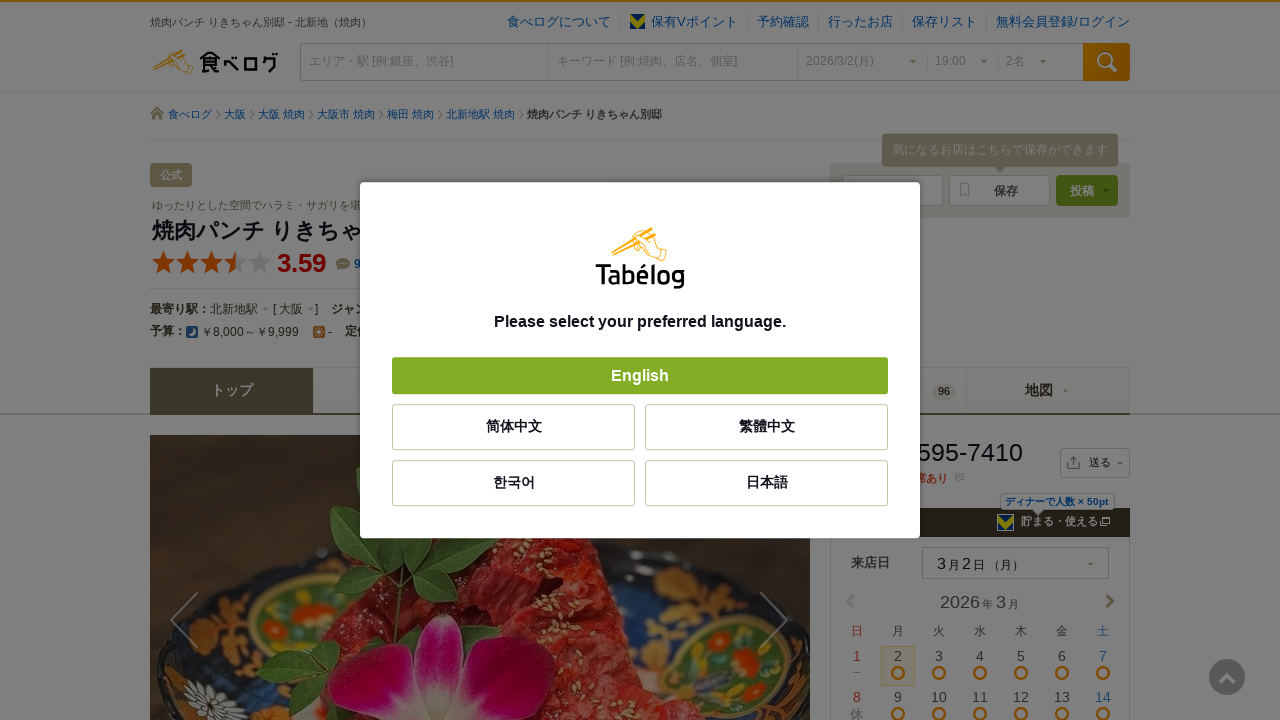

Restaurant name element loaded
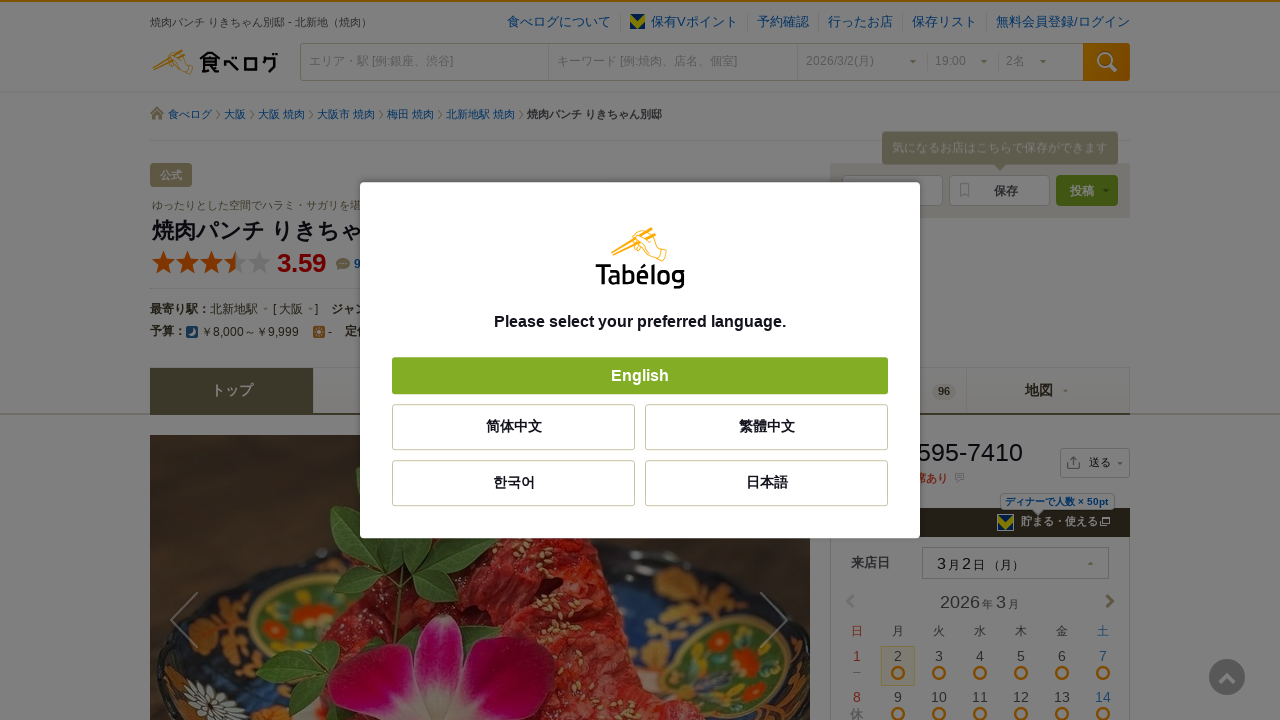

Restaurant genre element loaded
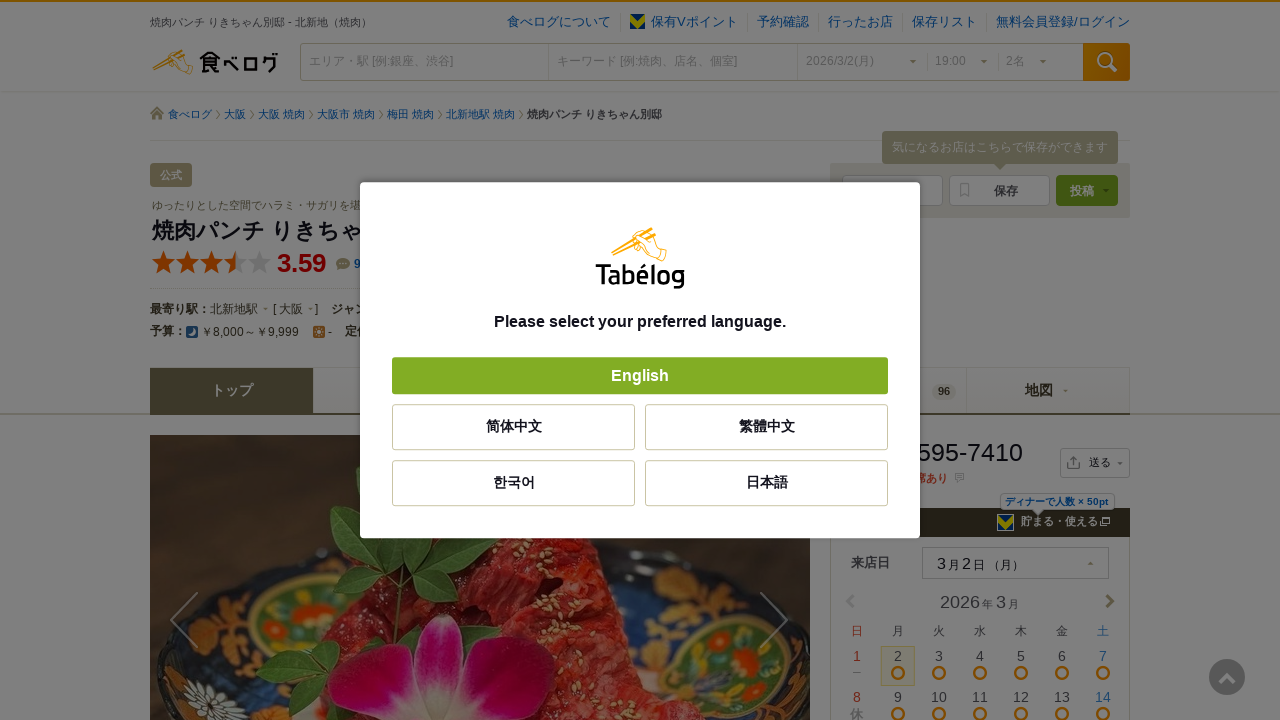

Closed restaurant detail page
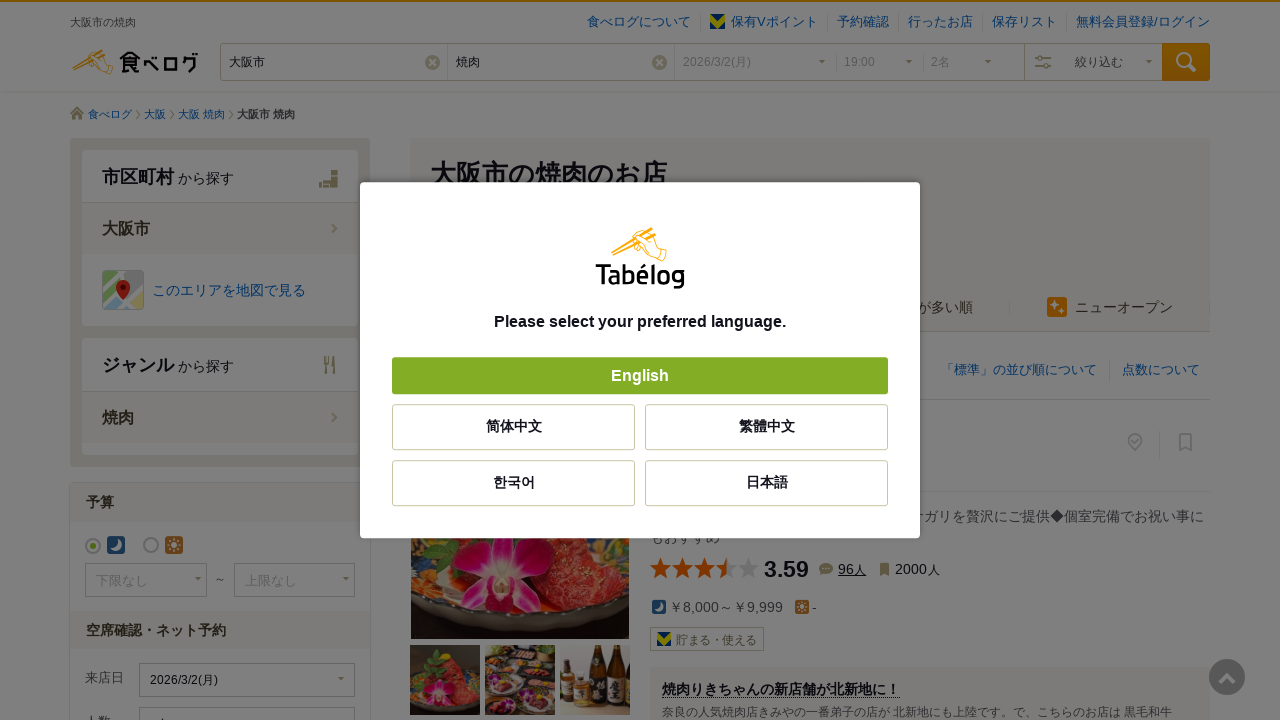

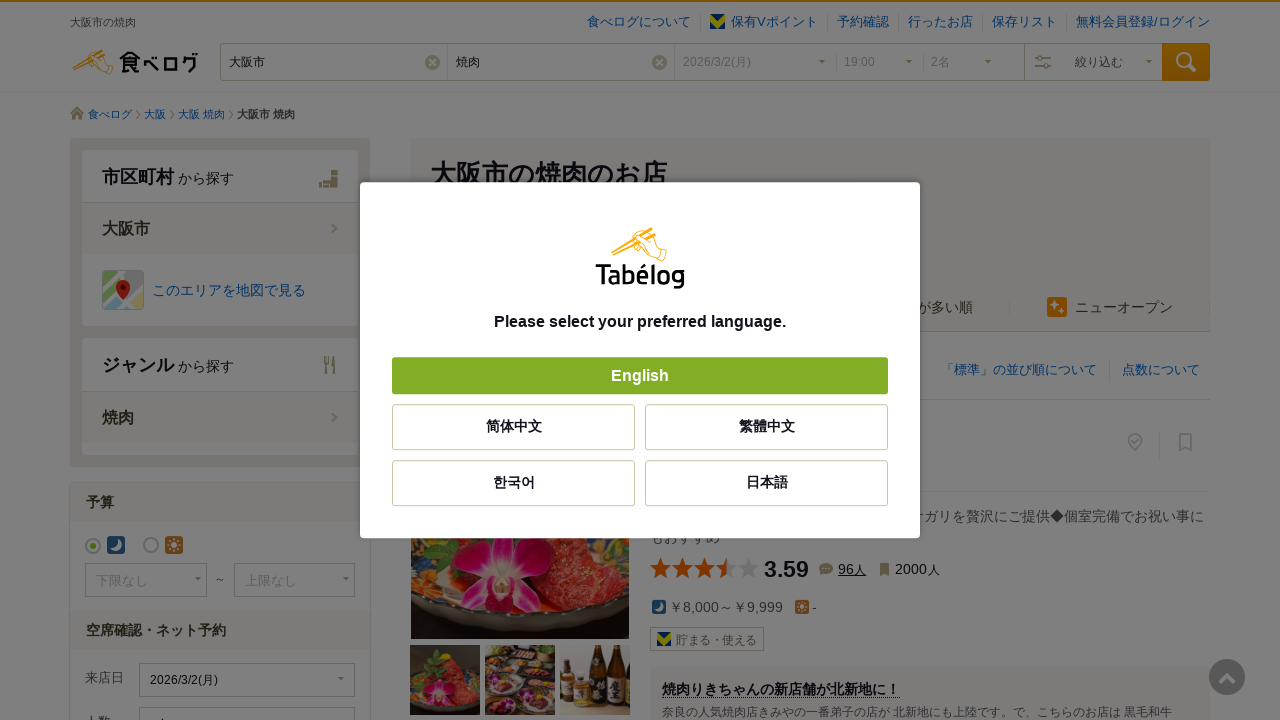